Tests e-commerce shopping cart functionality by searching for and adding 5 different products (Beans, Carrot, Capsicum, Musk Melon, Water Melon) to the cart, then verifies all items are present in the cart

Starting URL: https://rahulshettyacademy.com/seleniumPractise/#/

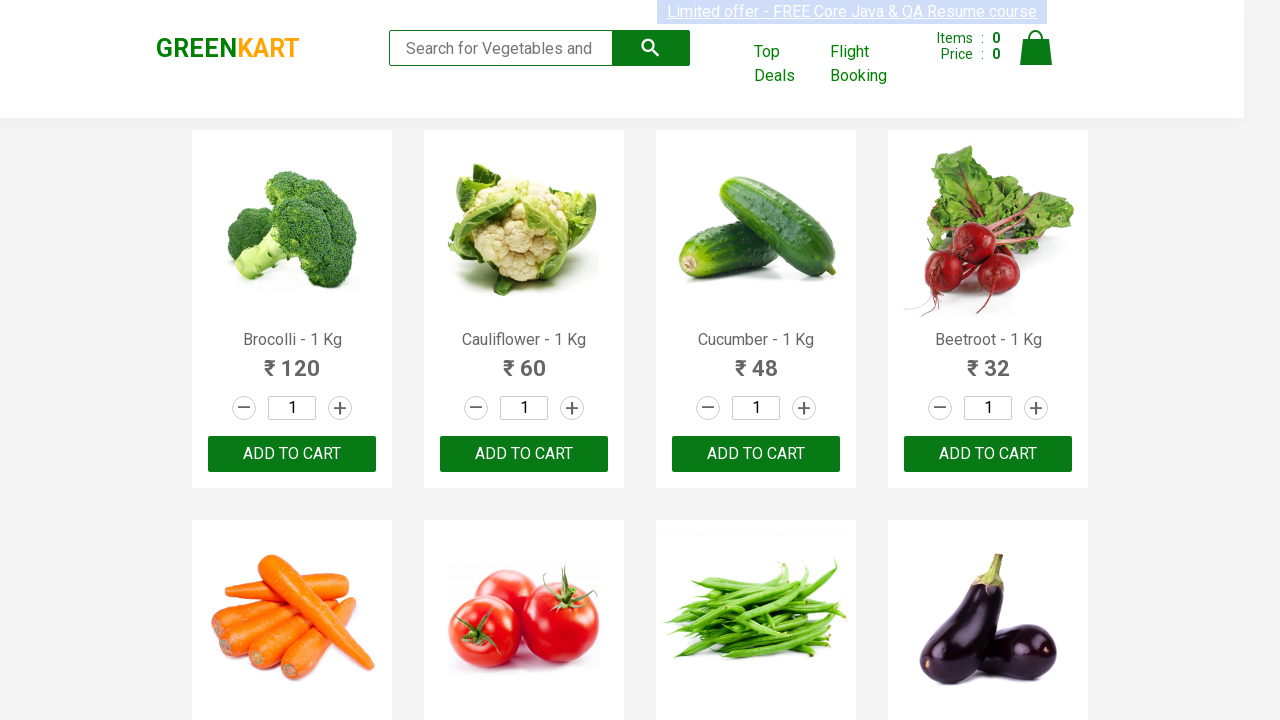

Filled search field with 'Beans' on .search-keyword
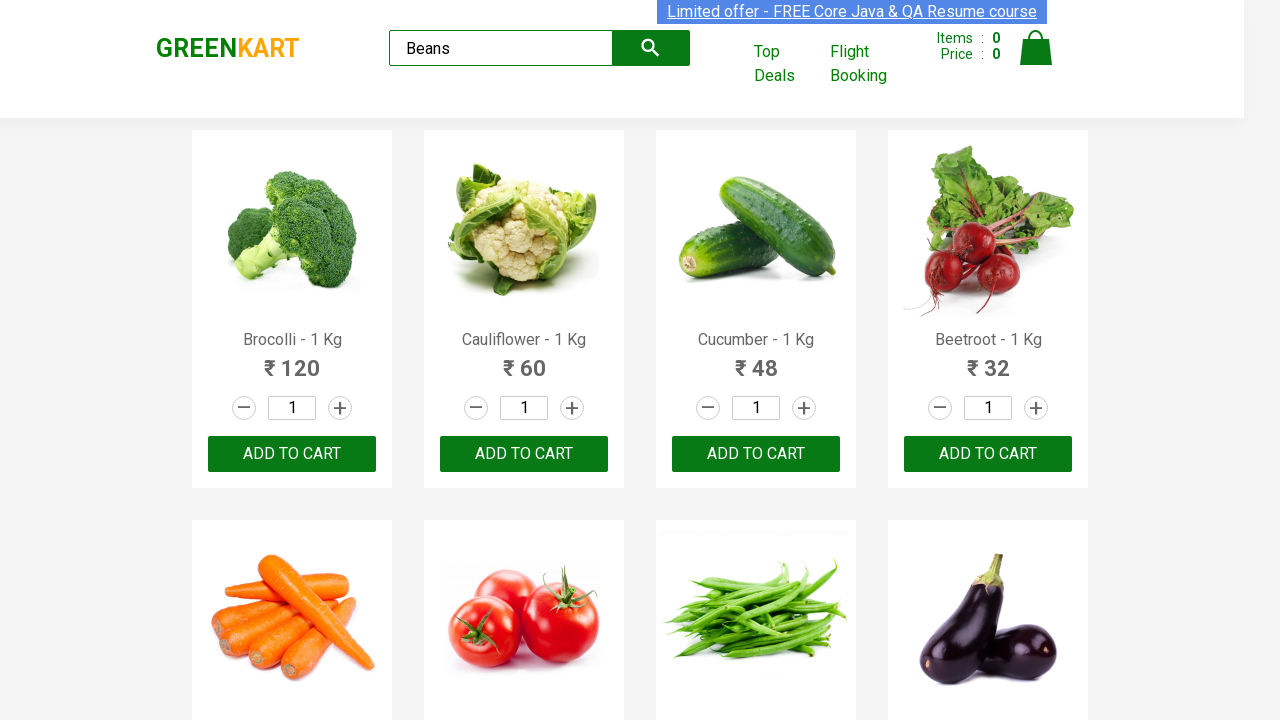

Waited for search results to load
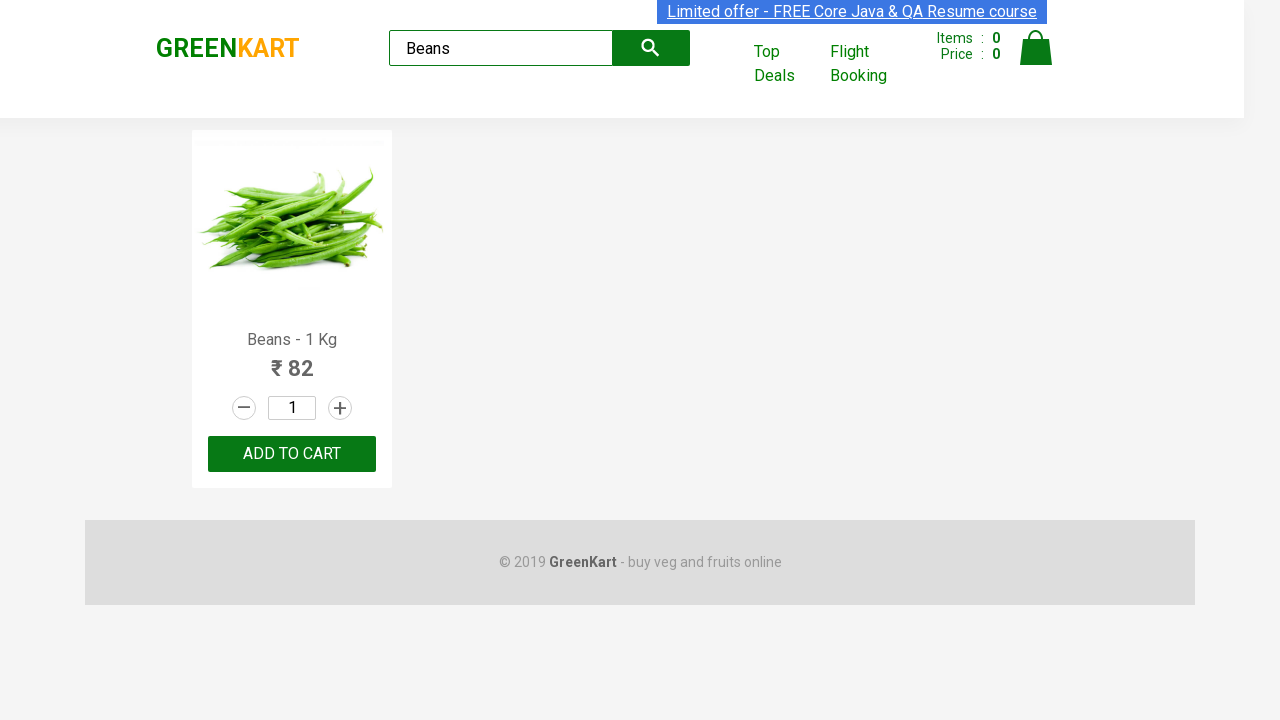

Clicked 'ADD TO CART' button for Beans at (292, 454) on .product button:has-text("ADD TO CART")
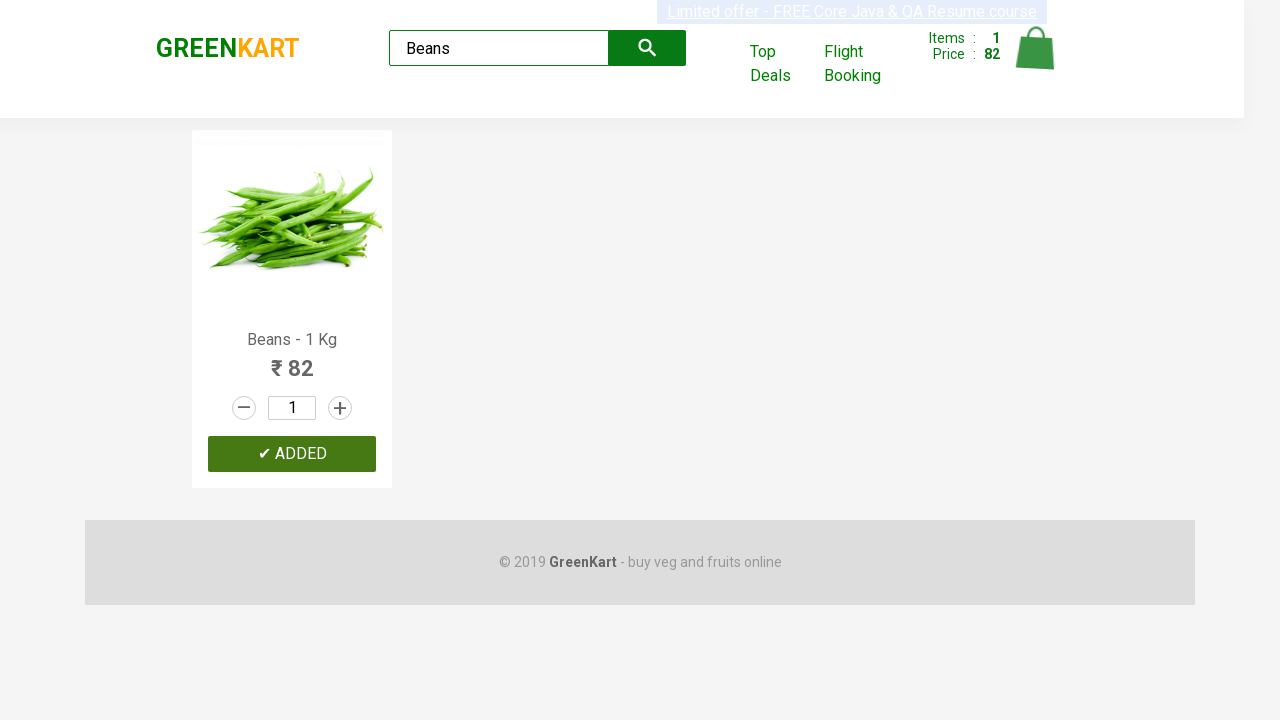

Filled search field with 'carrot' on .search-keyword
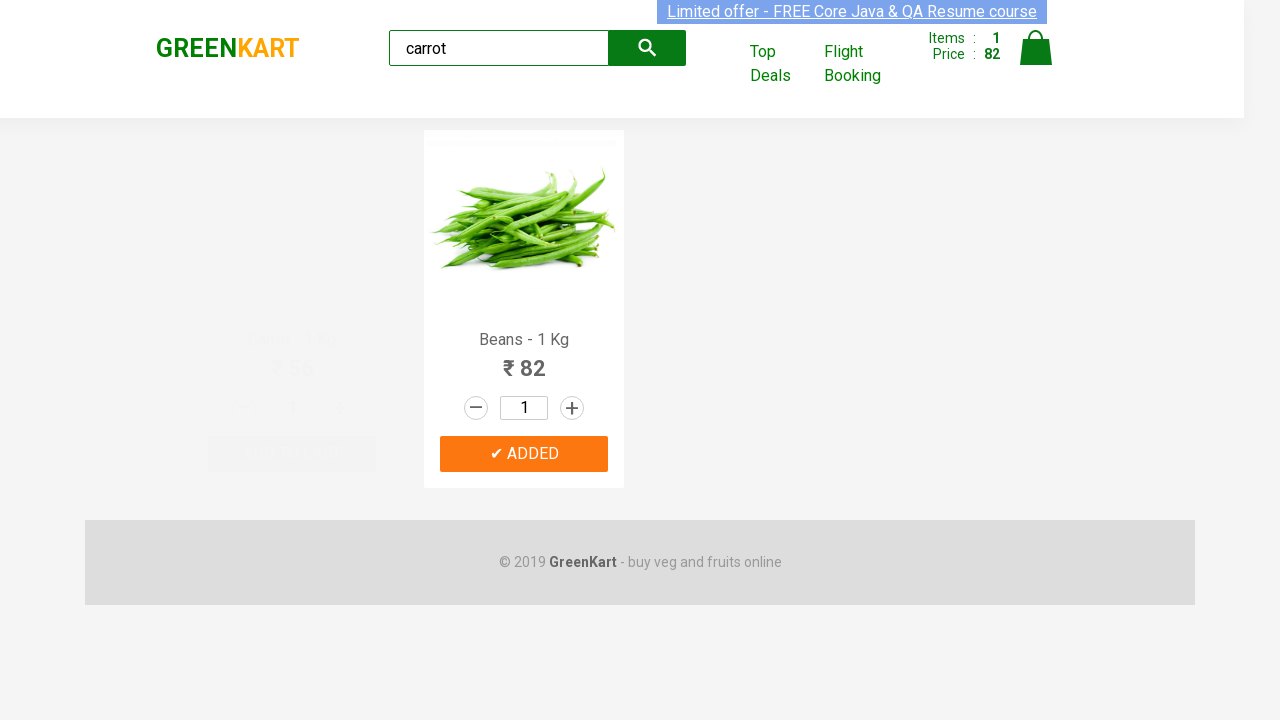

Waited for search results to load
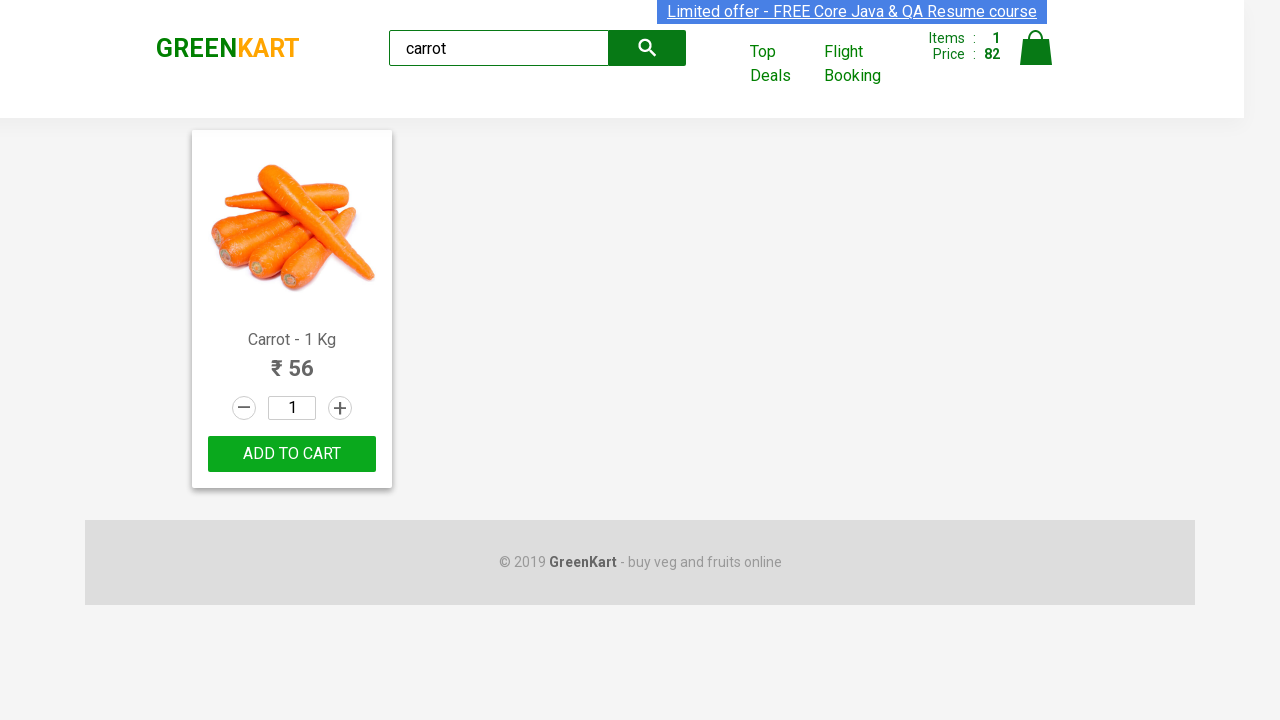

Clicked 'ADD TO CART' button for Carrot at (292, 454) on .product button:has-text("ADD TO CART")
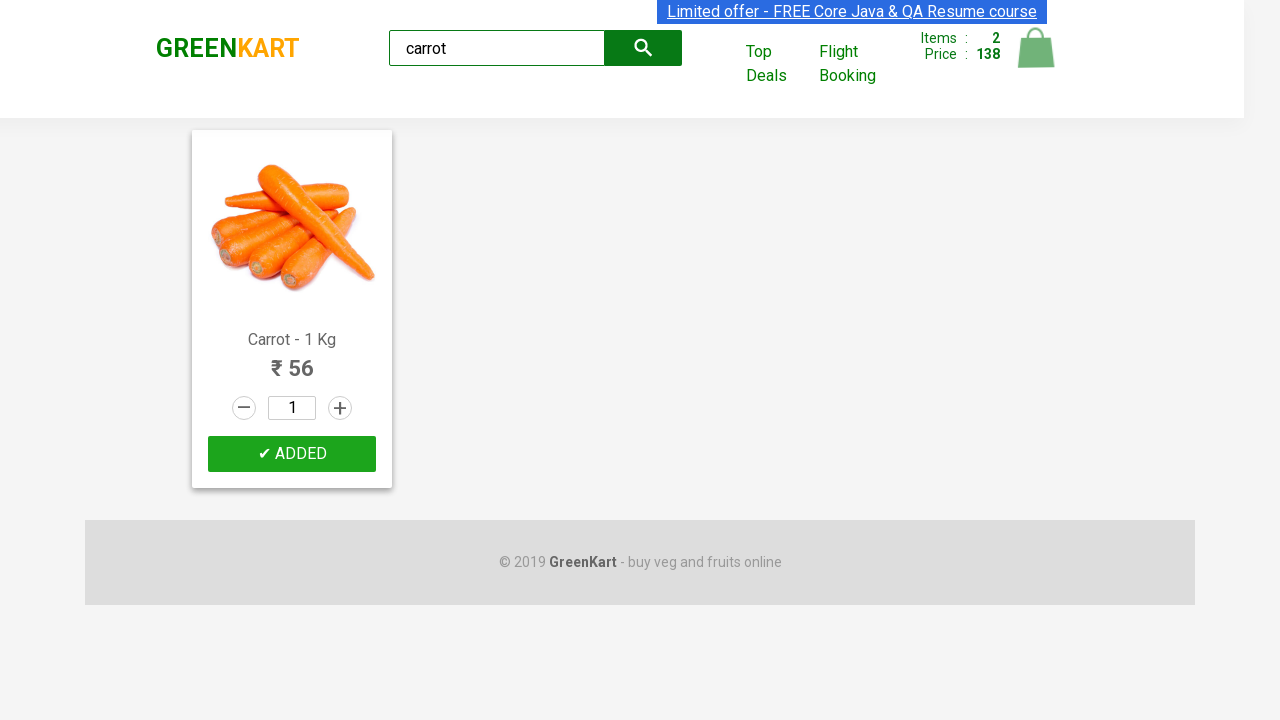

Filled search field with 'capsicum' on .search-keyword
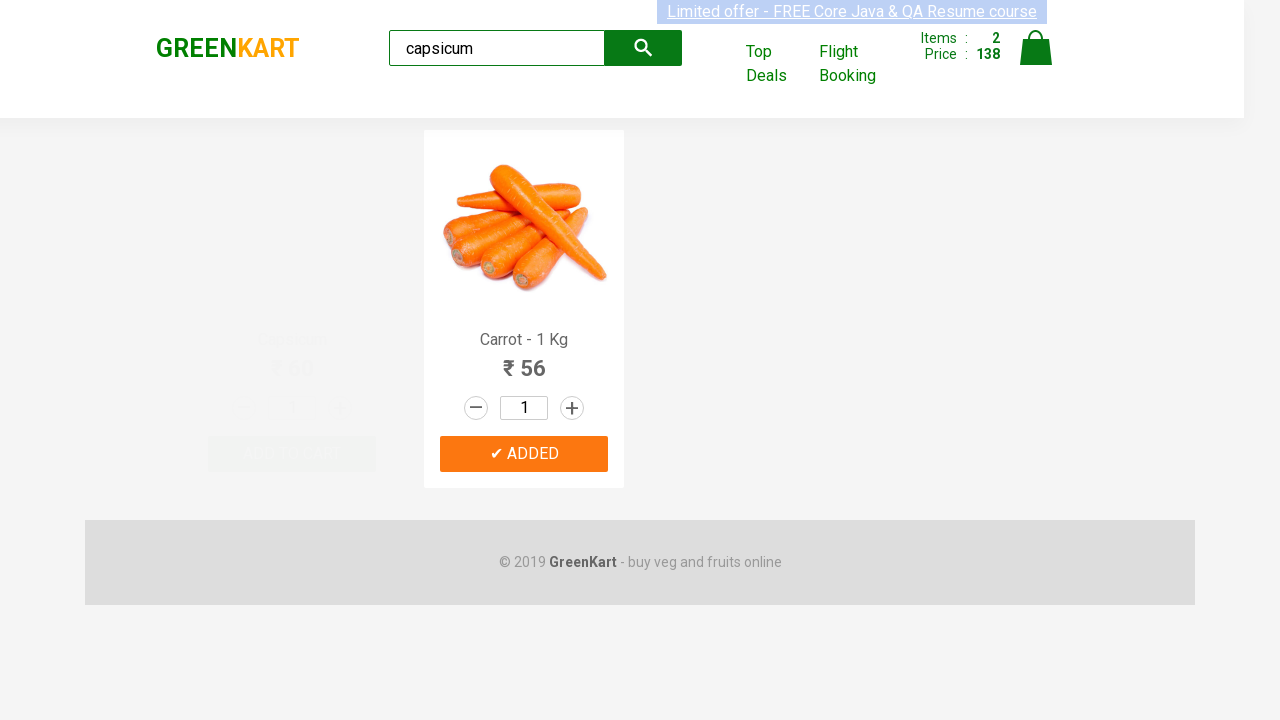

Waited for search results to load
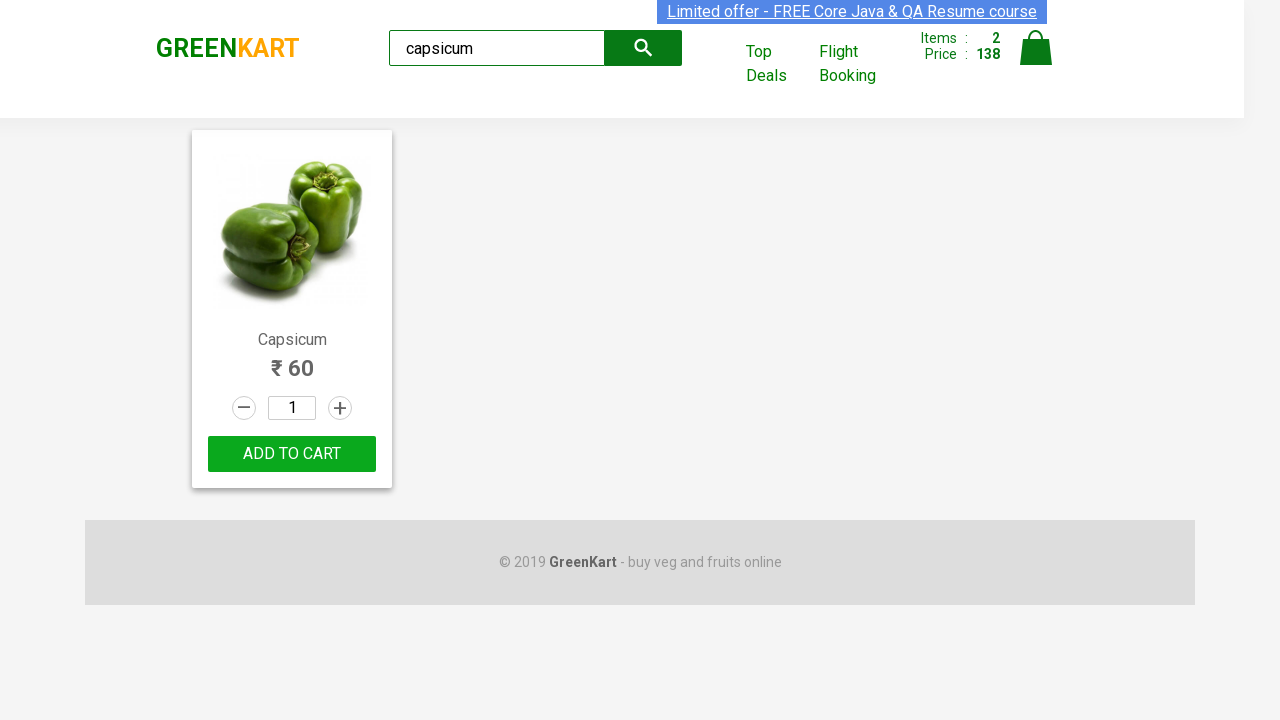

Clicked 'ADD TO CART' button for Capsicum at (292, 454) on .product button:has-text("ADD TO CART")
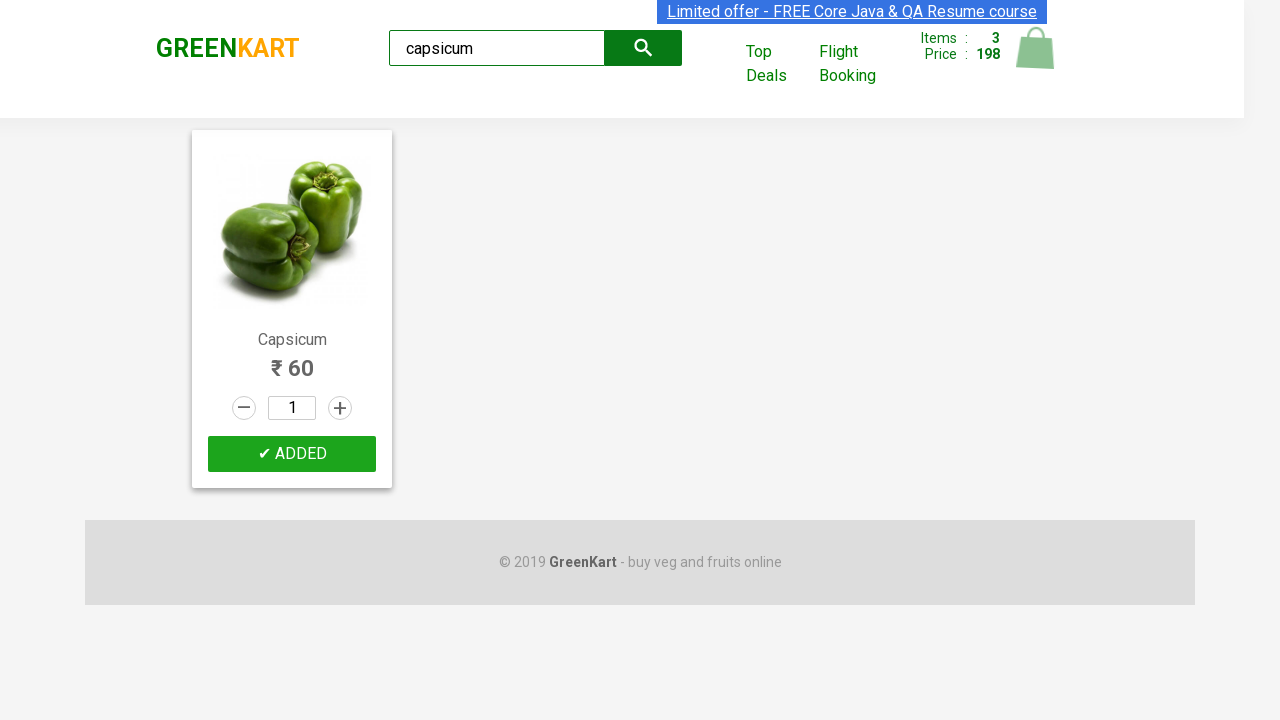

Filled search field with 'Musk Melon' on .search-keyword
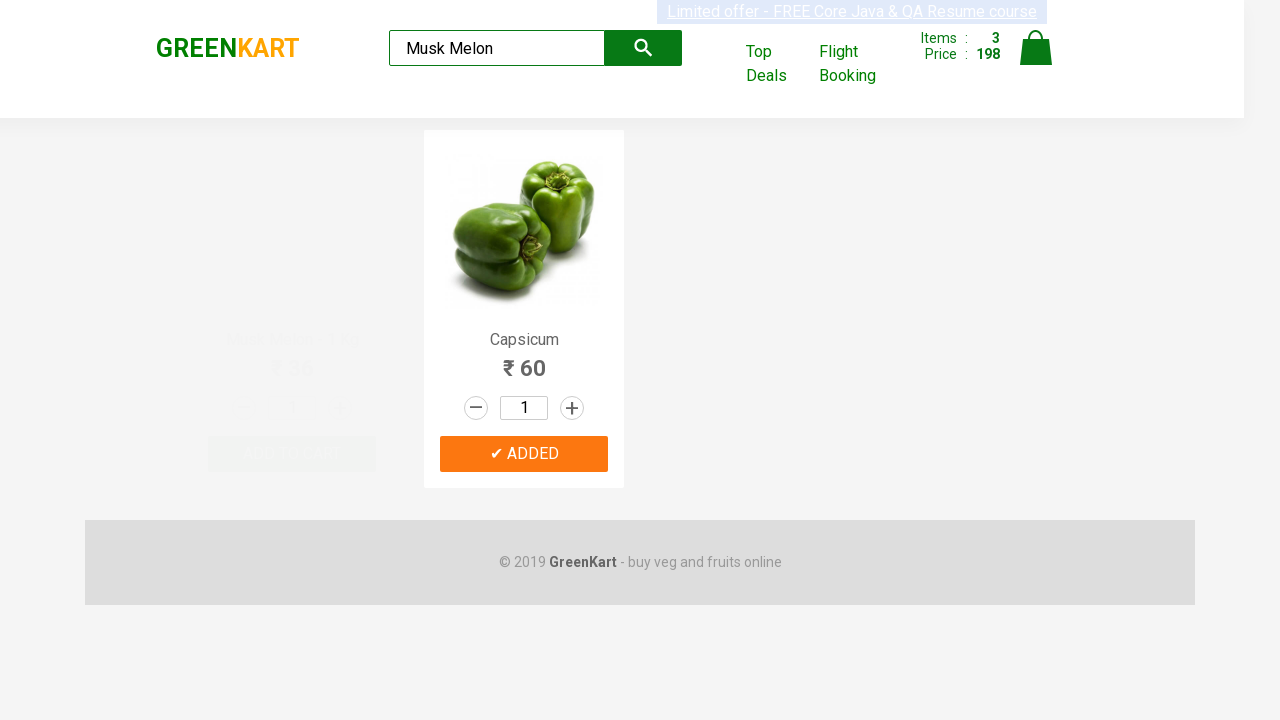

Waited for search results to load
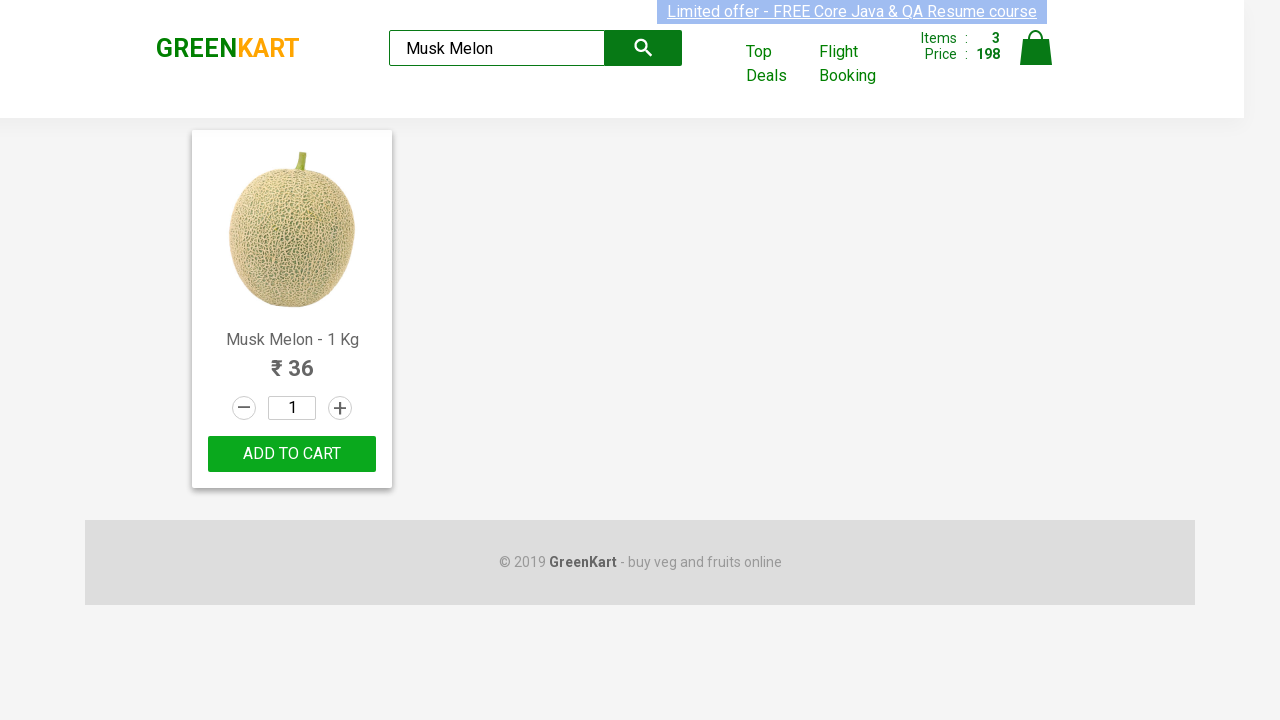

Clicked 'ADD TO CART' button for Musk Melon at (292, 454) on .product button:has-text("ADD TO CART")
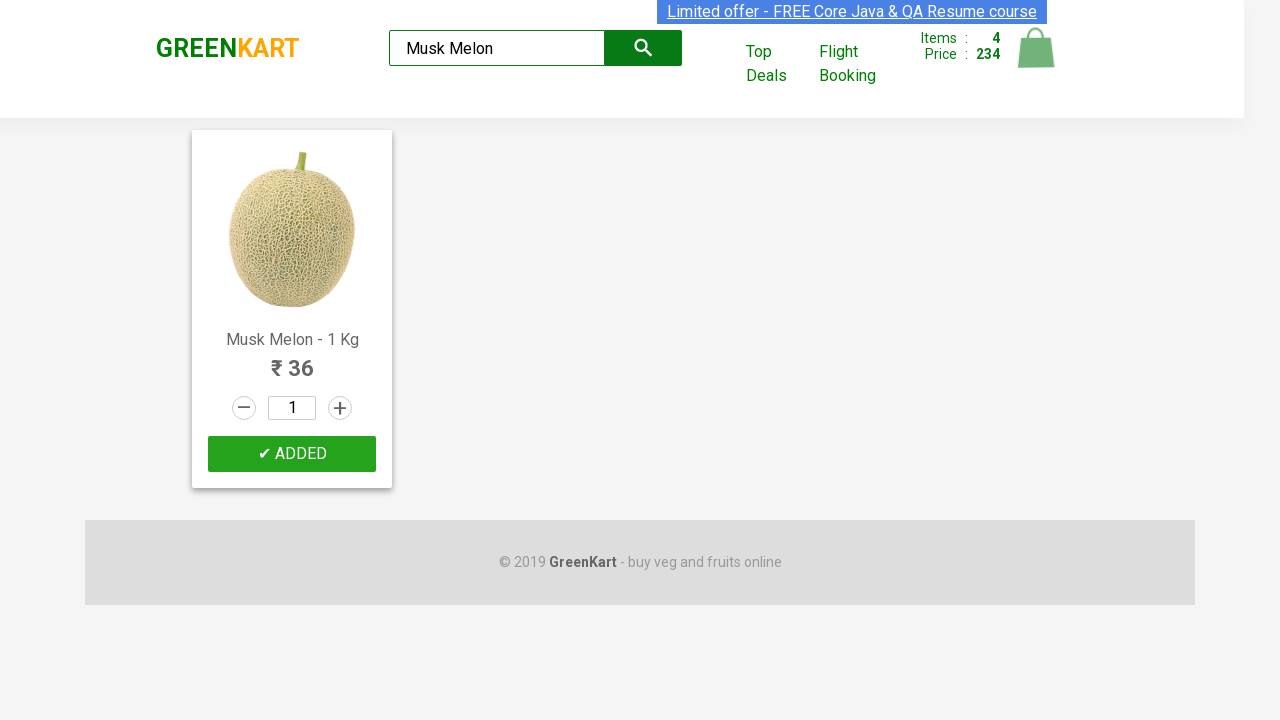

Filled search field with 'Water Melon' on .search-keyword
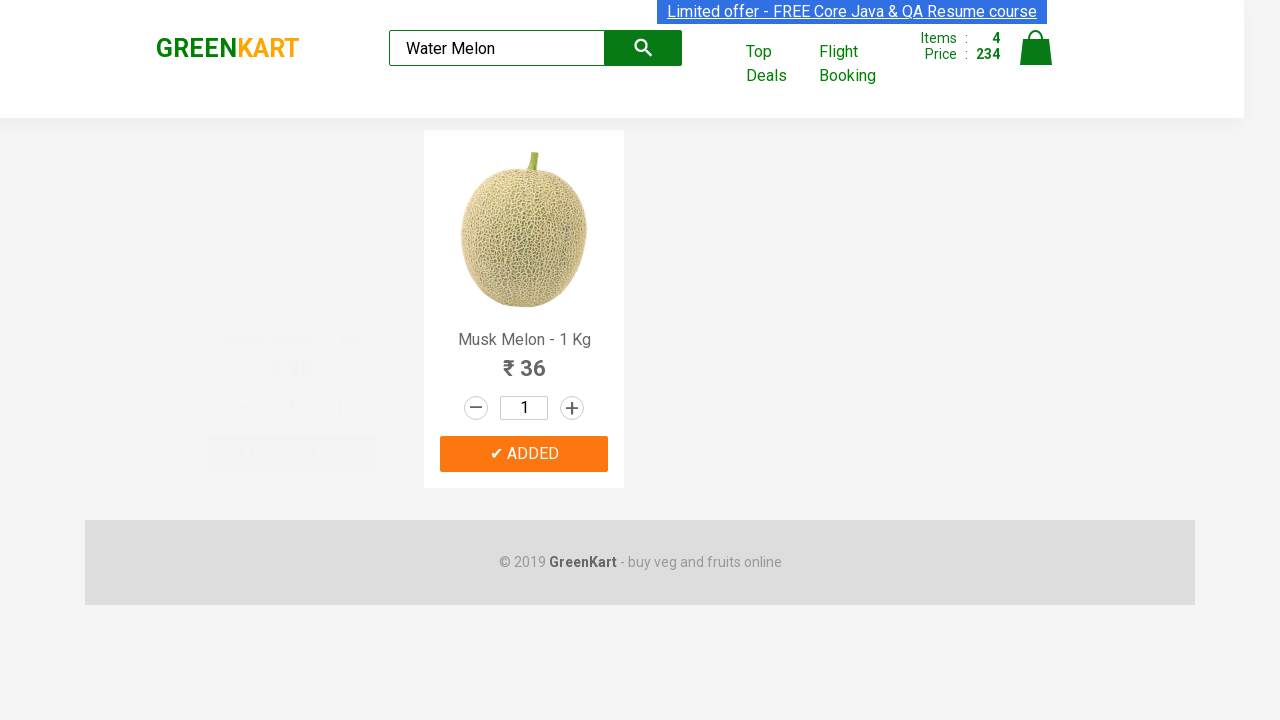

Waited for search results to load
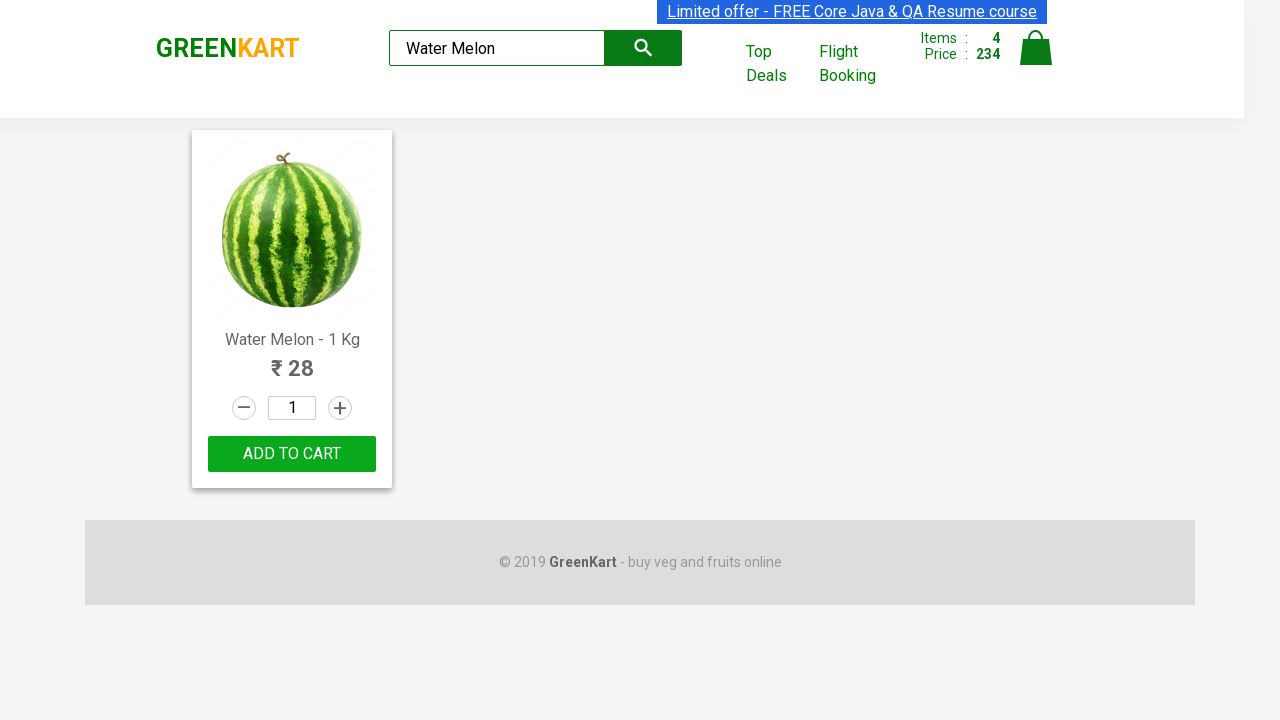

Clicked 'ADD TO CART' button for Water Melon at (292, 454) on .product button:has-text("ADD TO CART")
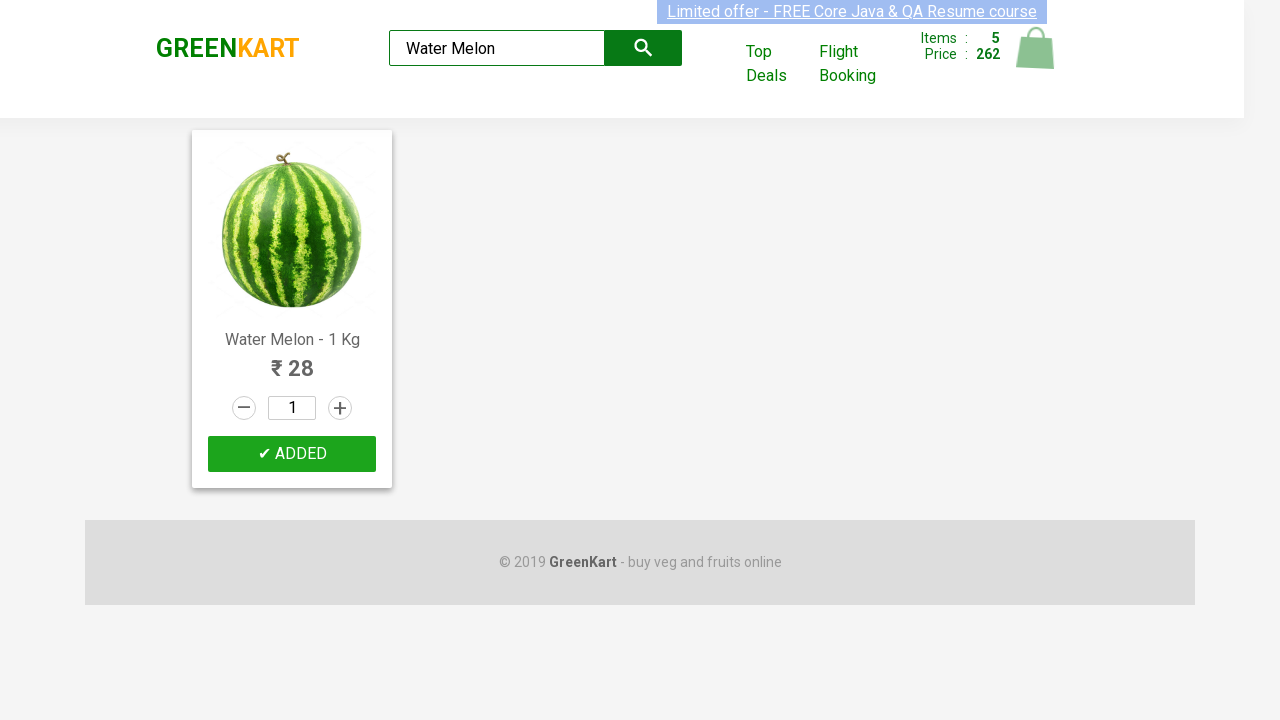

Clicked cart icon to open shopping cart at (1036, 59) on .cart-icon
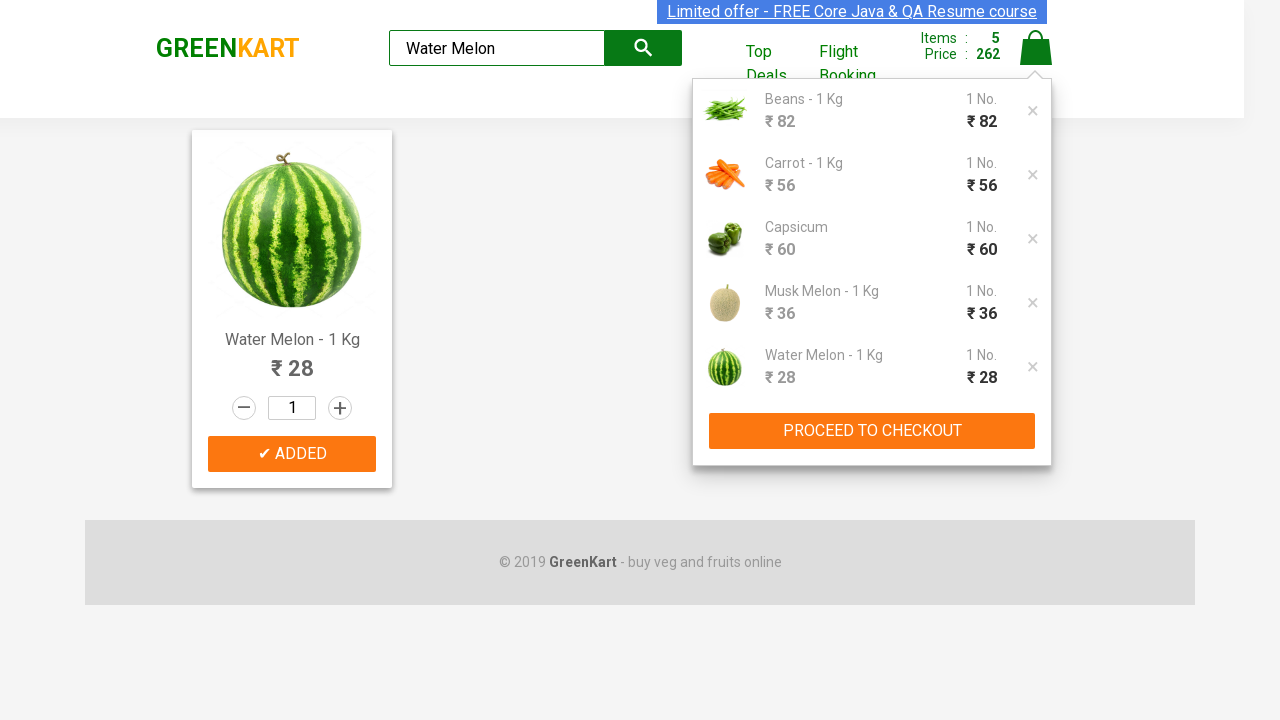

Waited for cart to fully load
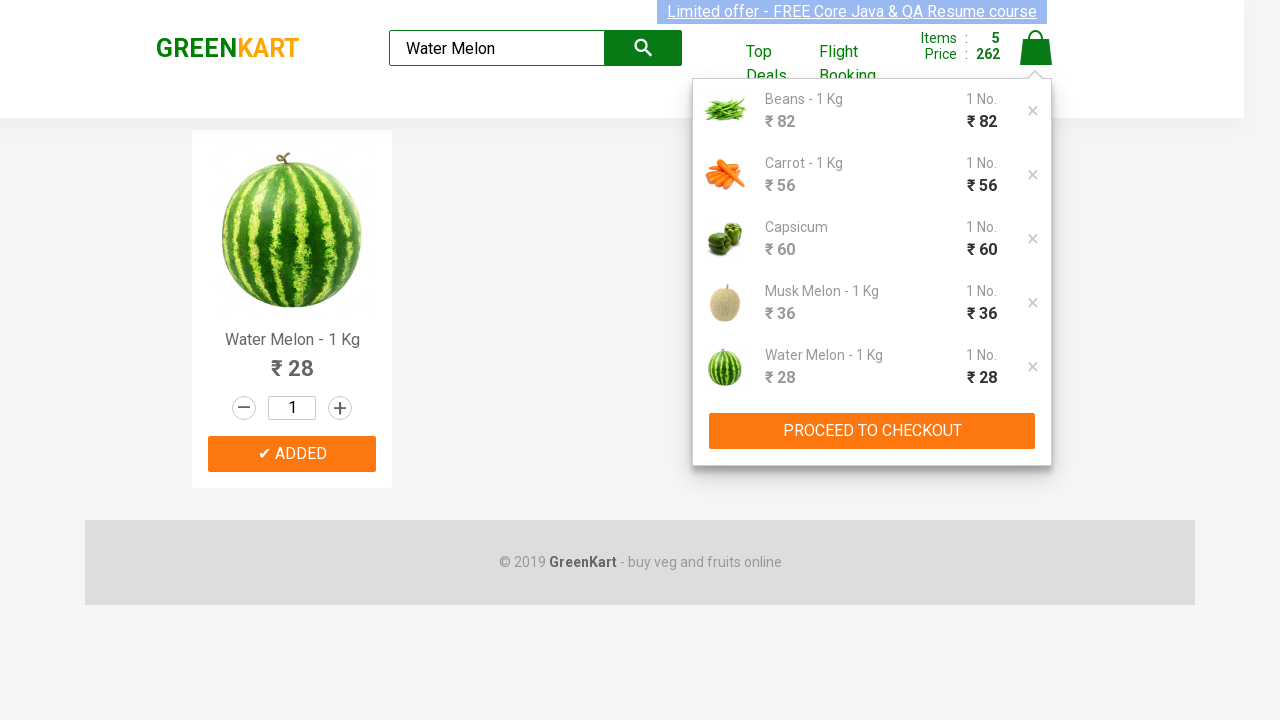

Located all cart items
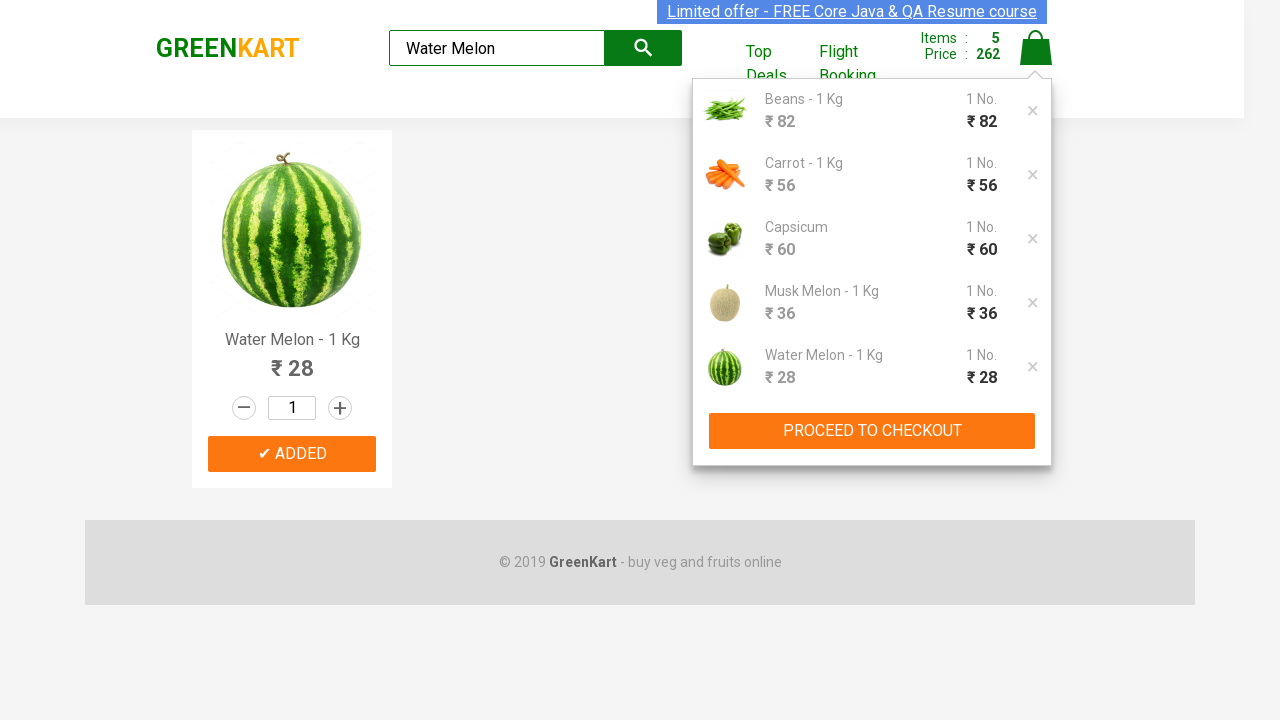

Verified that exactly 5 items are present in the shopping cart
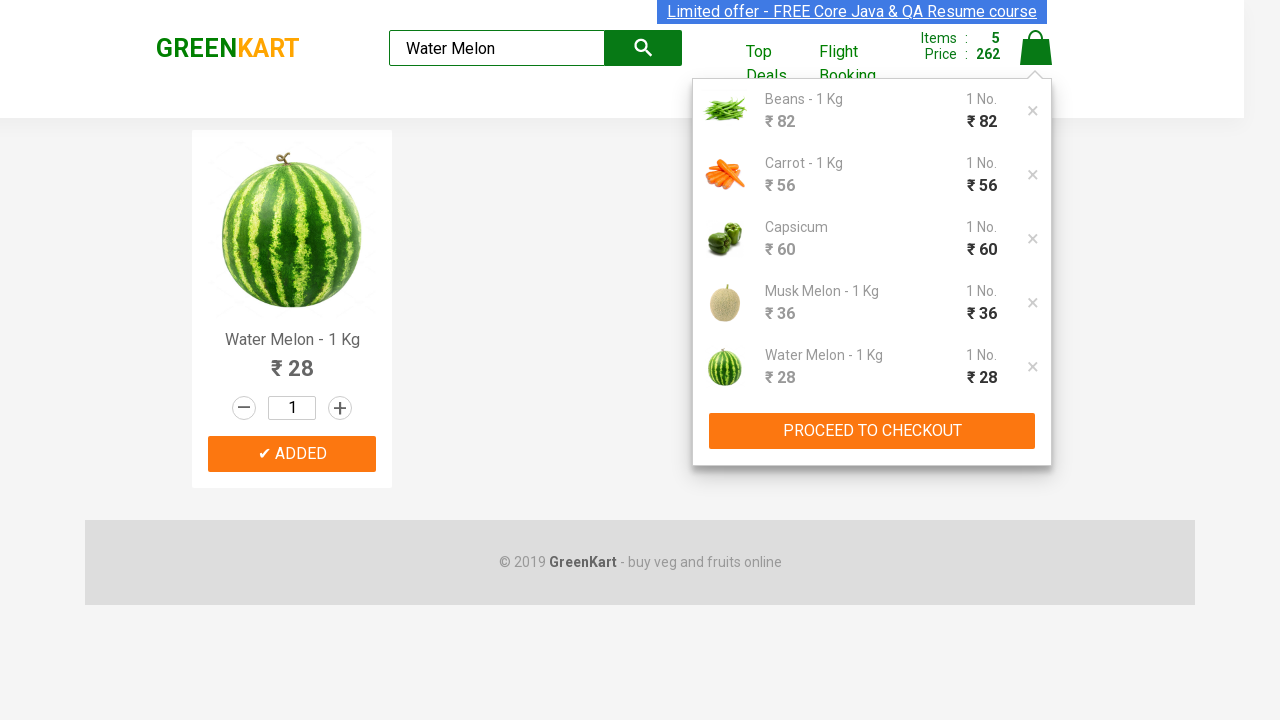

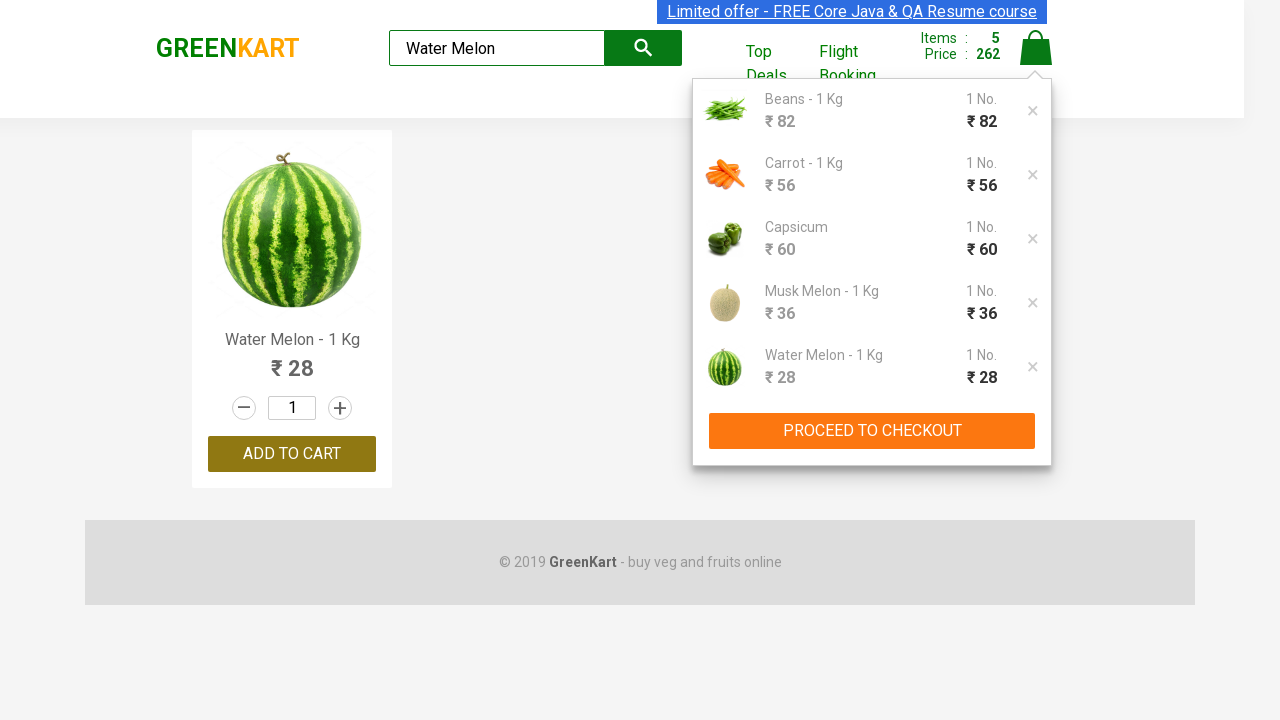